Tests entering text in a JavaScript prompt alert and accepting it

Starting URL: https://the-internet.herokuapp.com/javascript_alerts

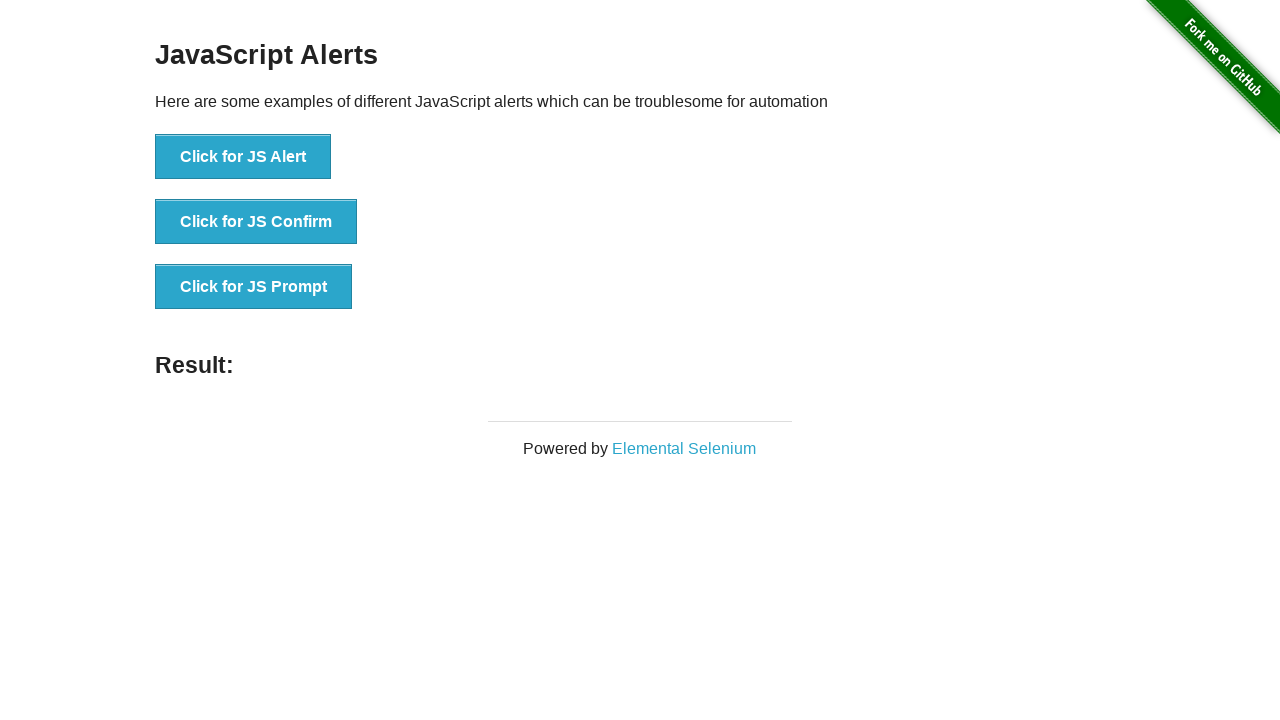

Set up dialog handler to accept prompt with text 'test'
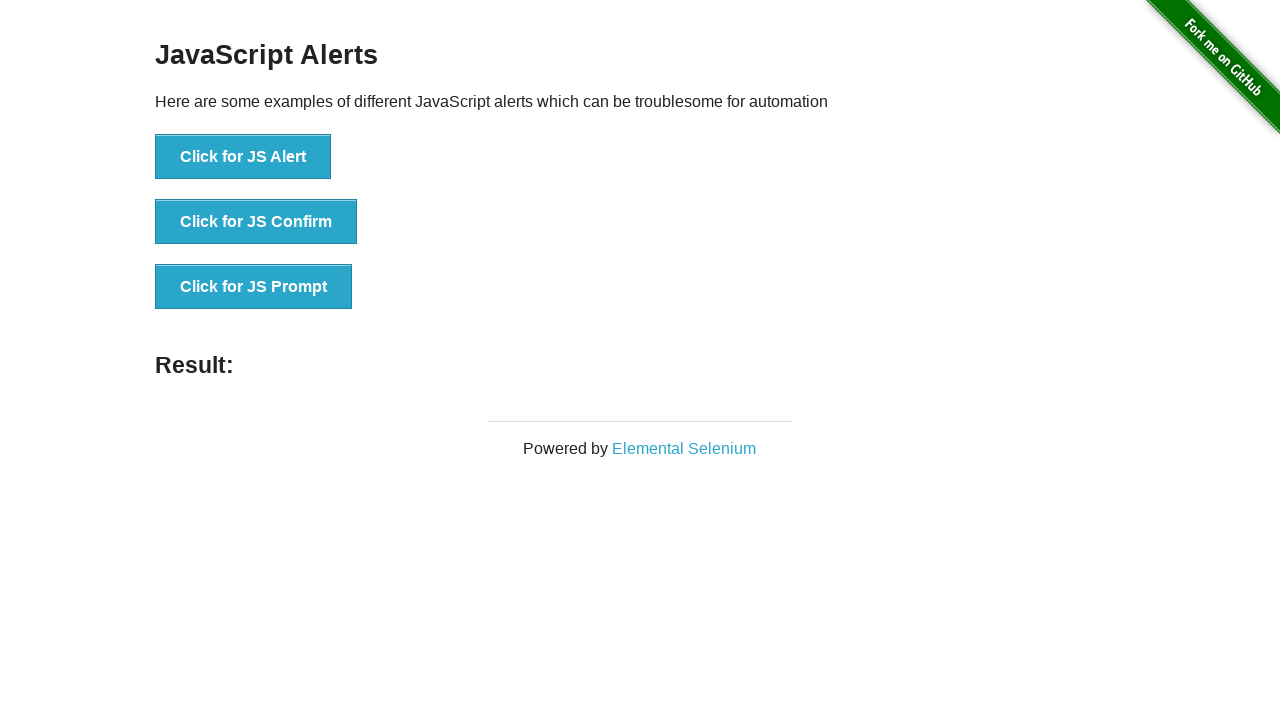

Clicked the prompt alert button at (254, 287) on xpath=//*[3]/button
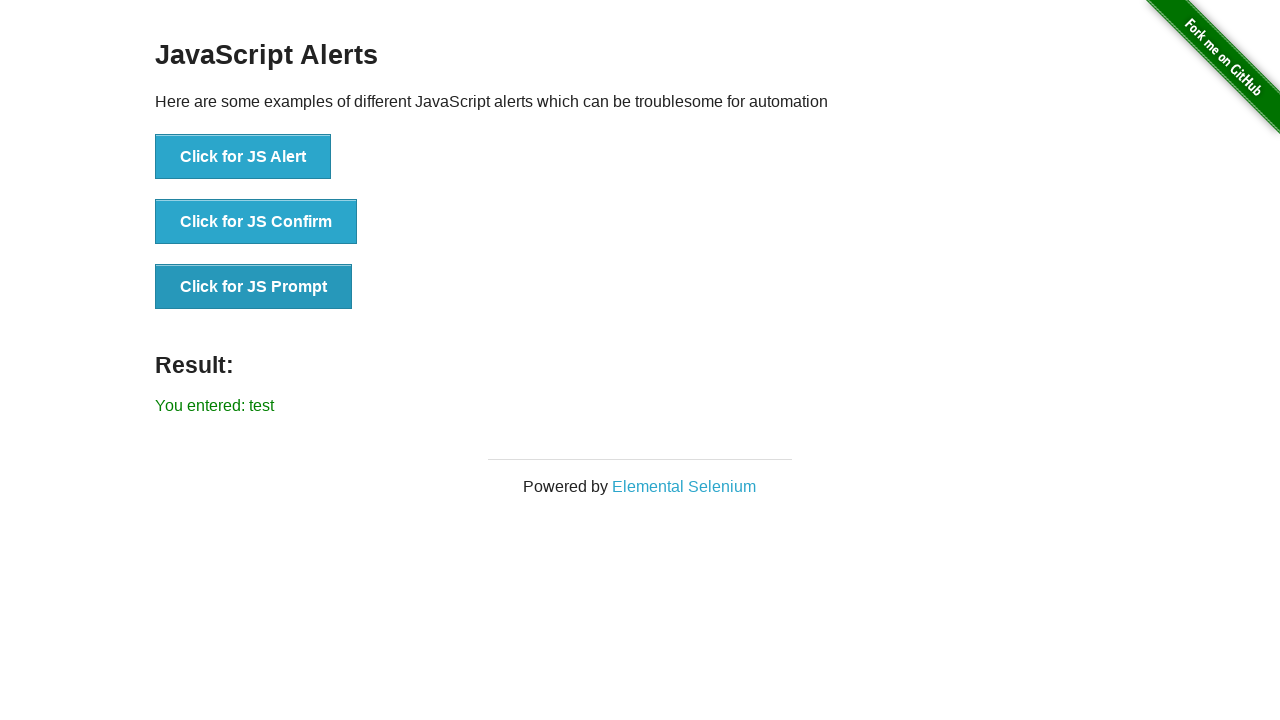

Waited 500ms for result to appear
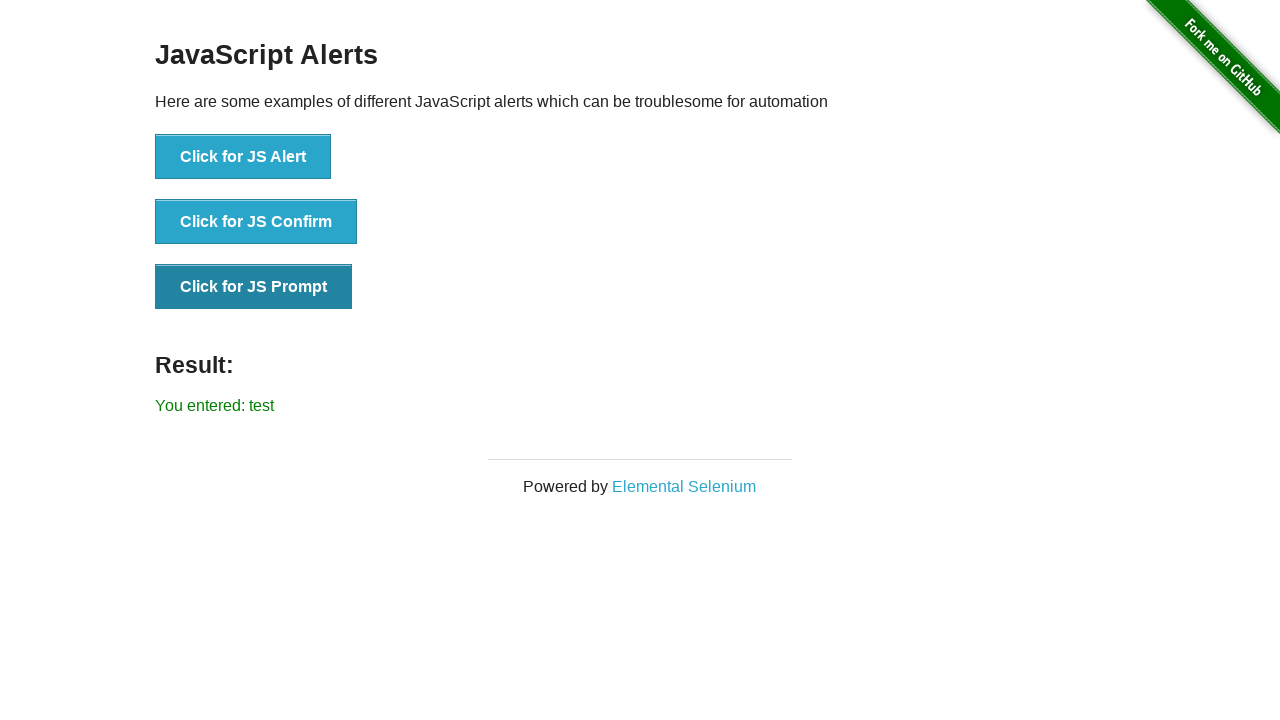

Located result element
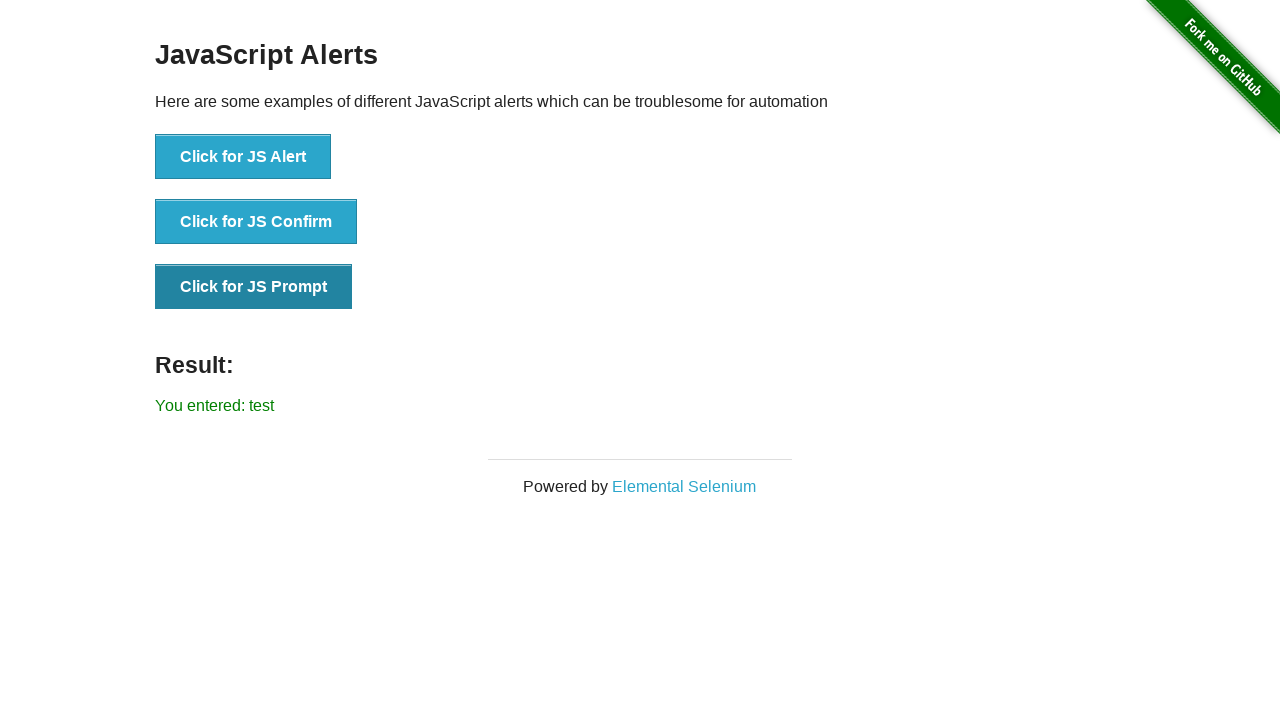

Verified that result text is 'You entered: test'
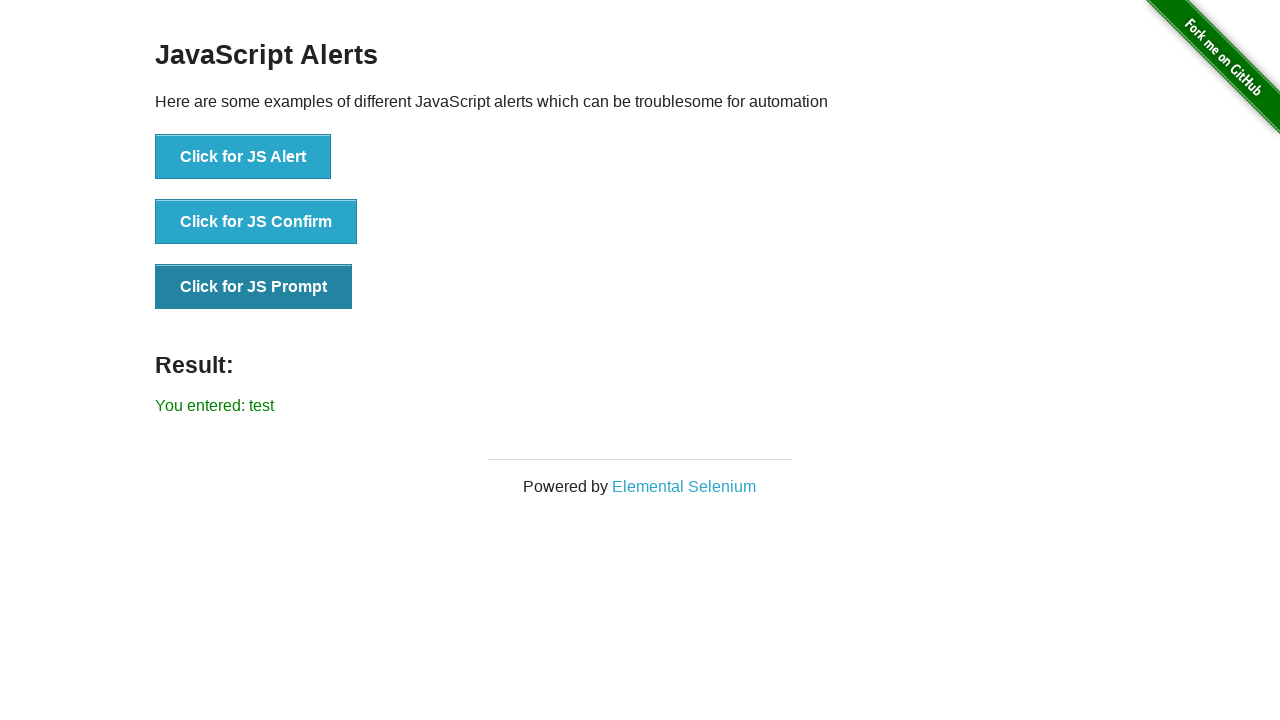

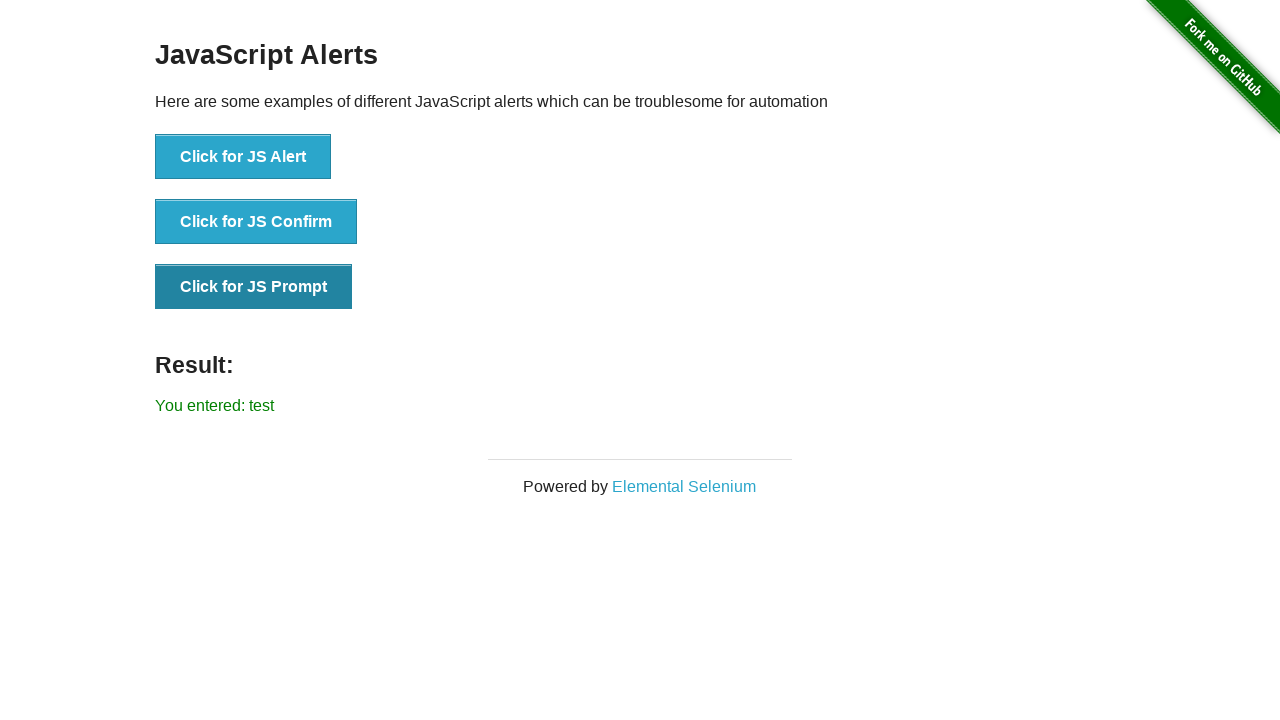